Navigates to Python.org homepage and verifies that the event widget is displayed by locating an event link element

Starting URL: https://www.python.org/

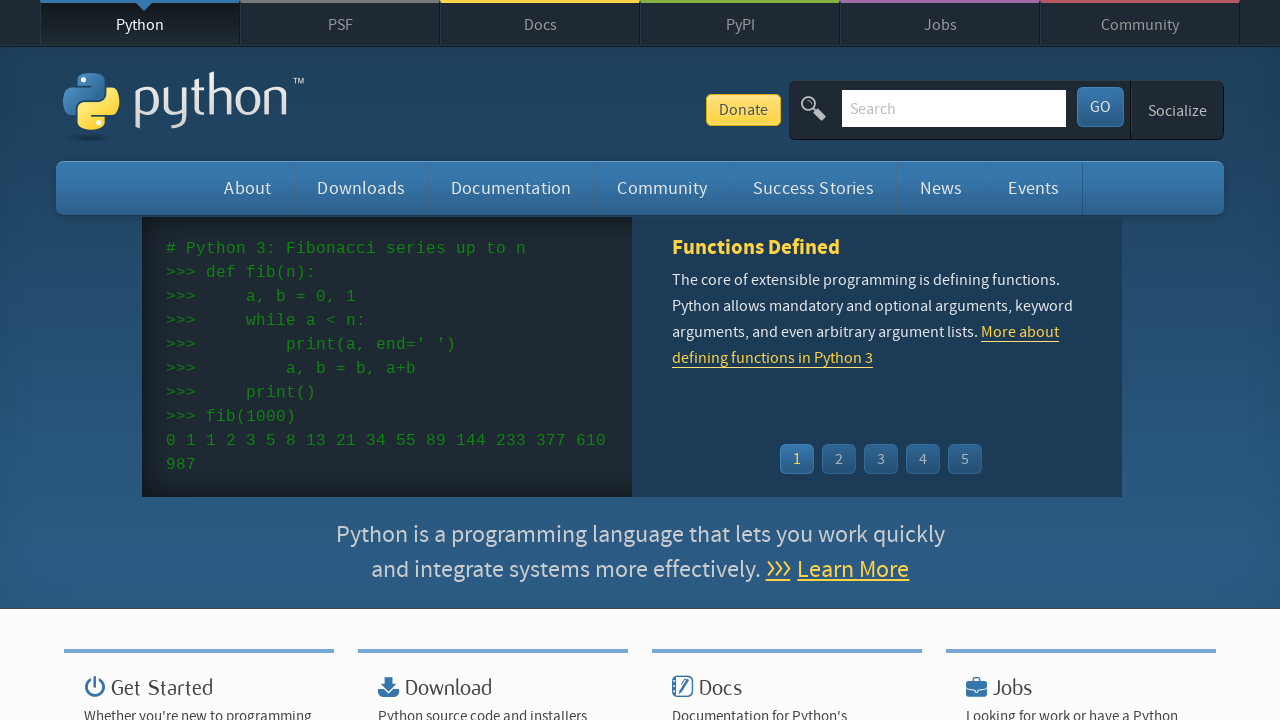

Navigated to Python.org homepage
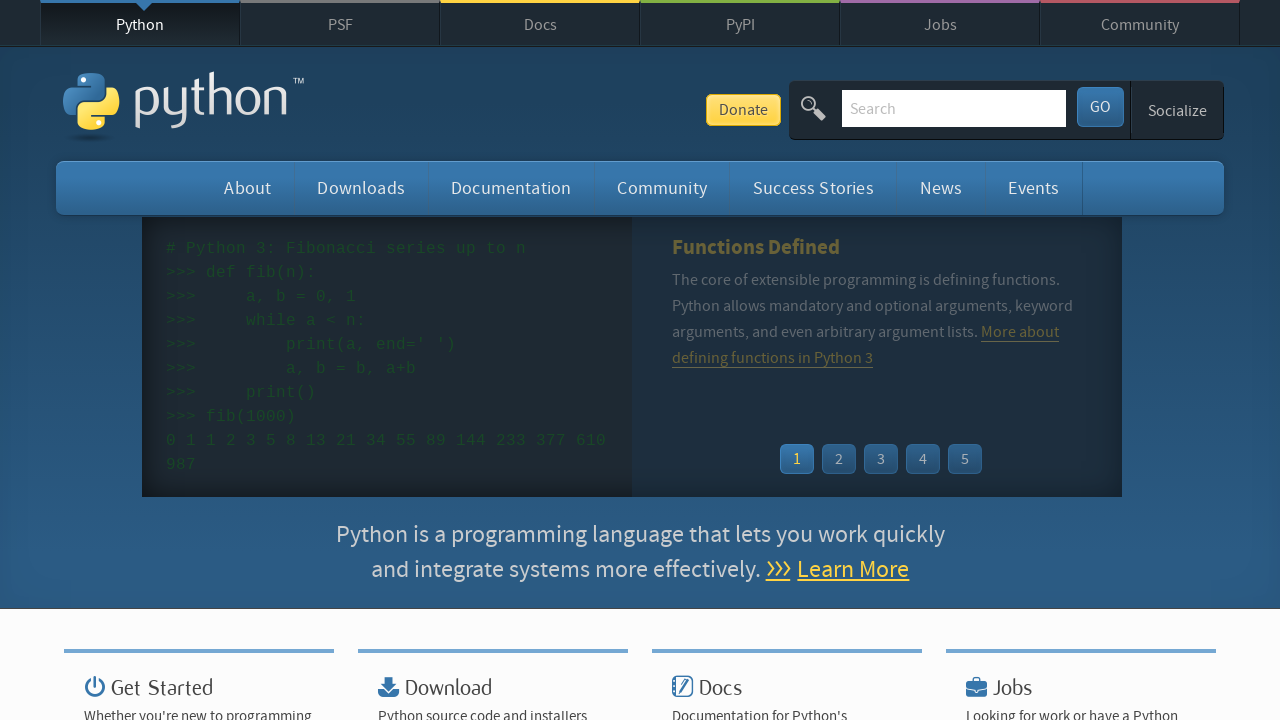

Event widget link element loaded
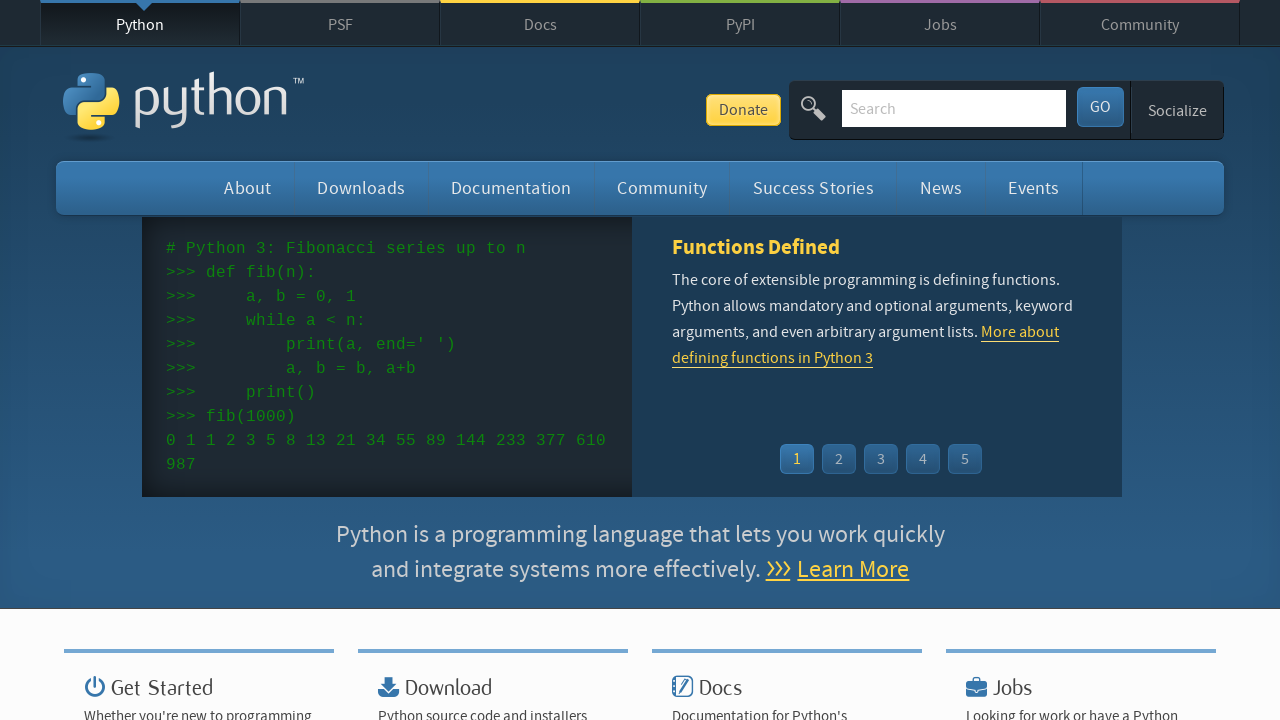

Located first event link element in widget
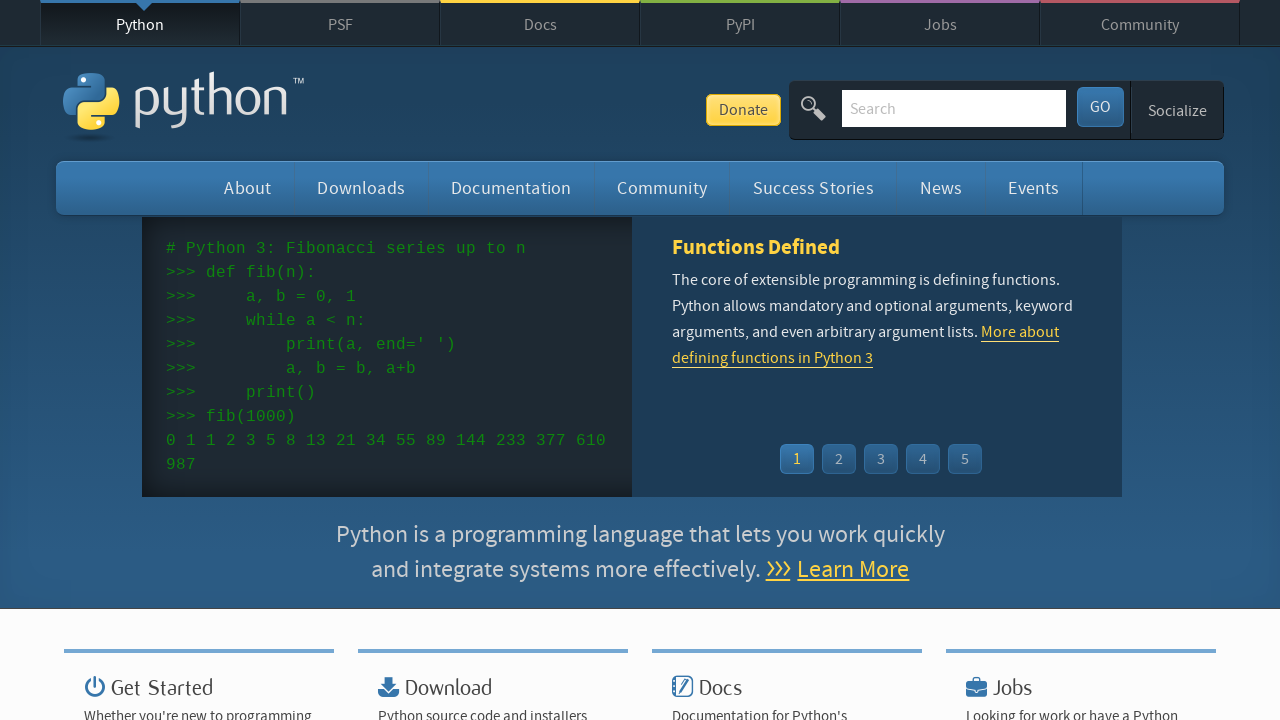

Retrieved event link text content - event widget verified
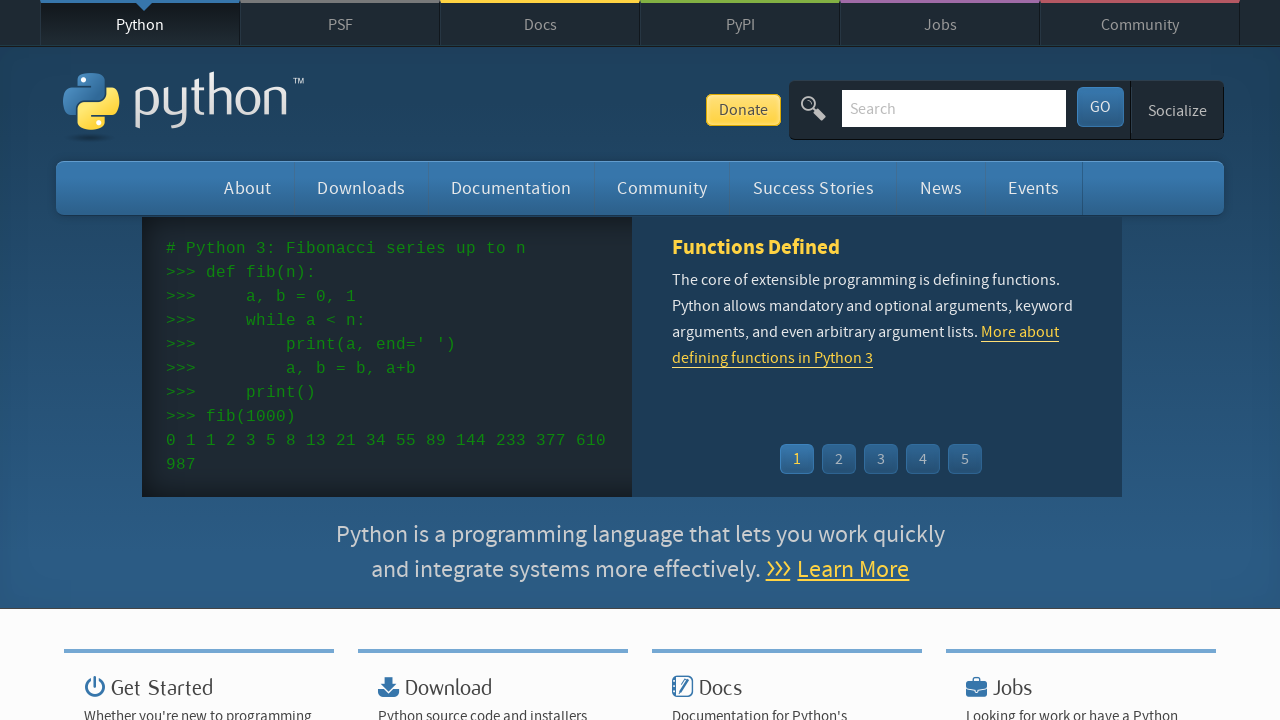

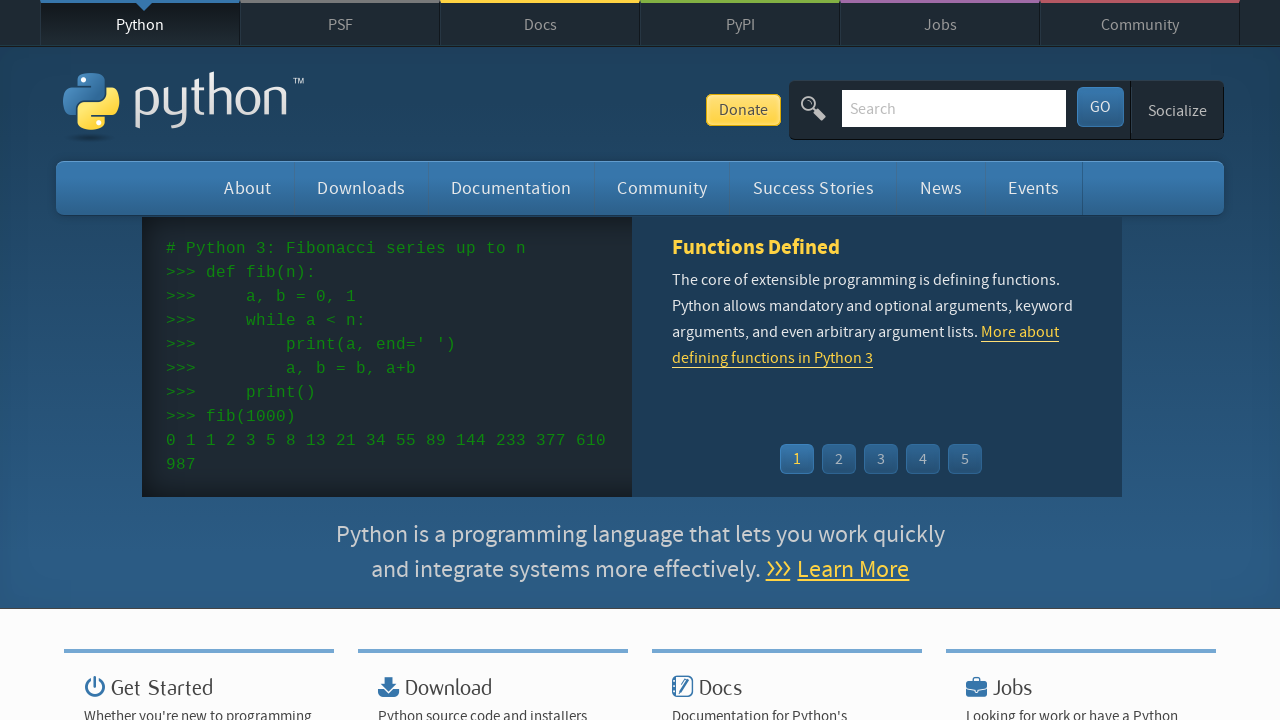